Tests JavaScript alert handling by interacting with prompt and confirm dialogs, entering text and accepting them

Starting URL: https://the-internet.herokuapp.com/javascript_alerts

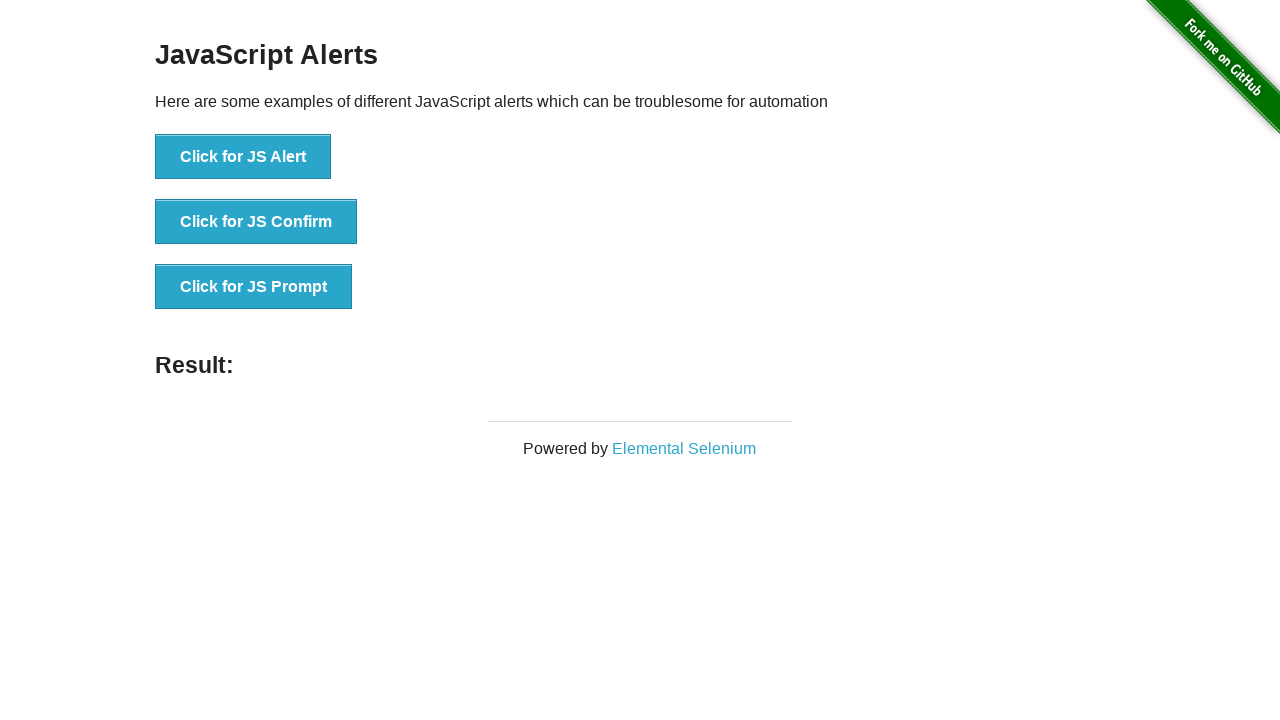

Clicked button to trigger JS Prompt dialog at (254, 287) on xpath=//button[text()='Click for JS Prompt']
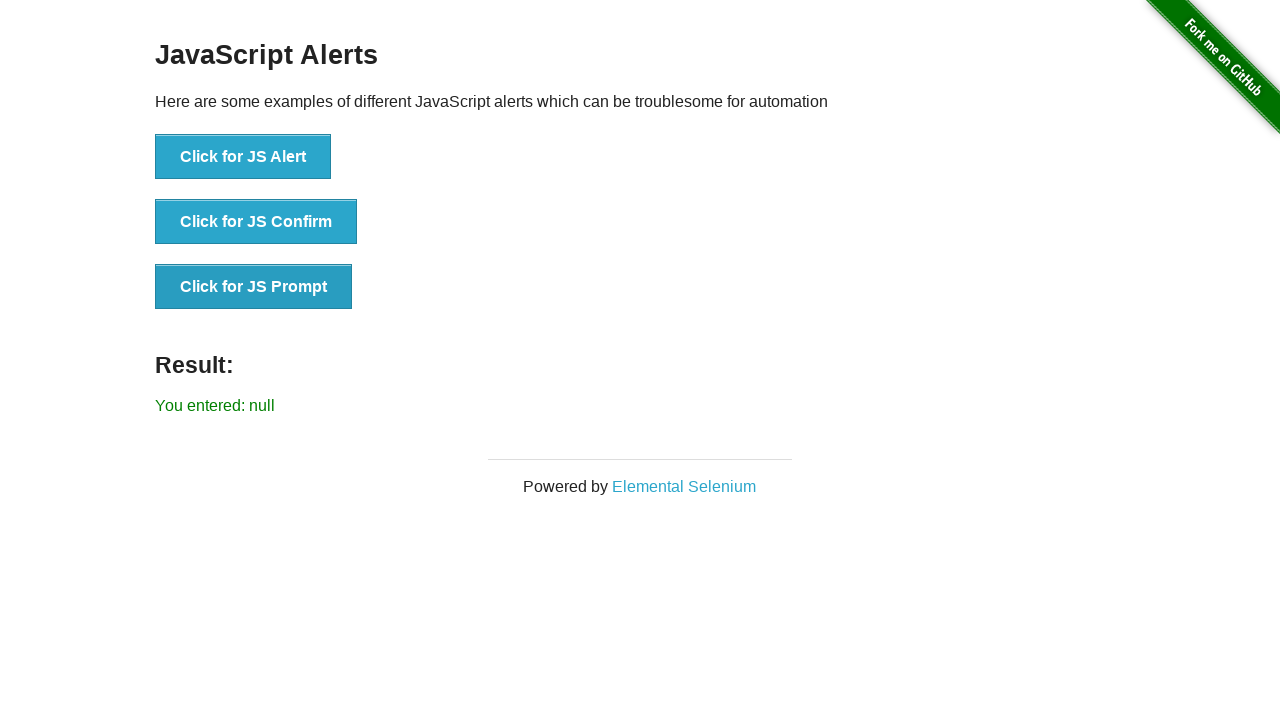

Set up dialog handler to accept prompt with text 'CSK'
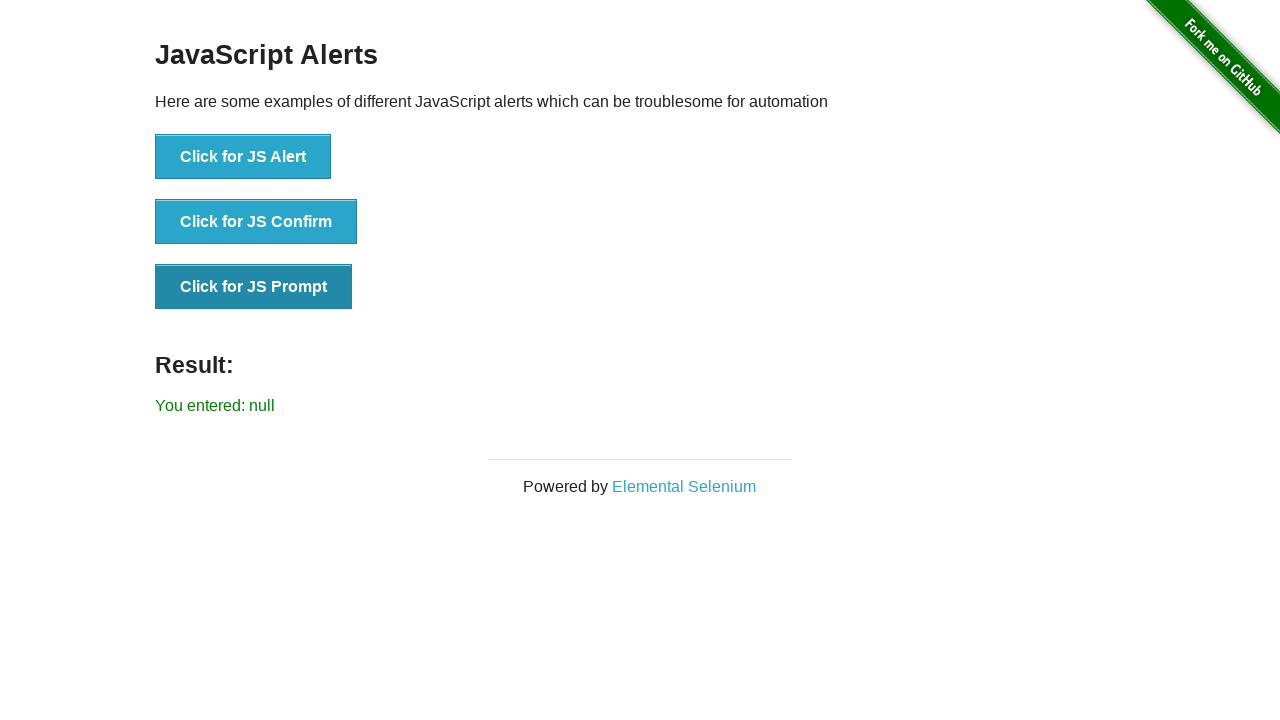

Waited for prompt dialog to be processed
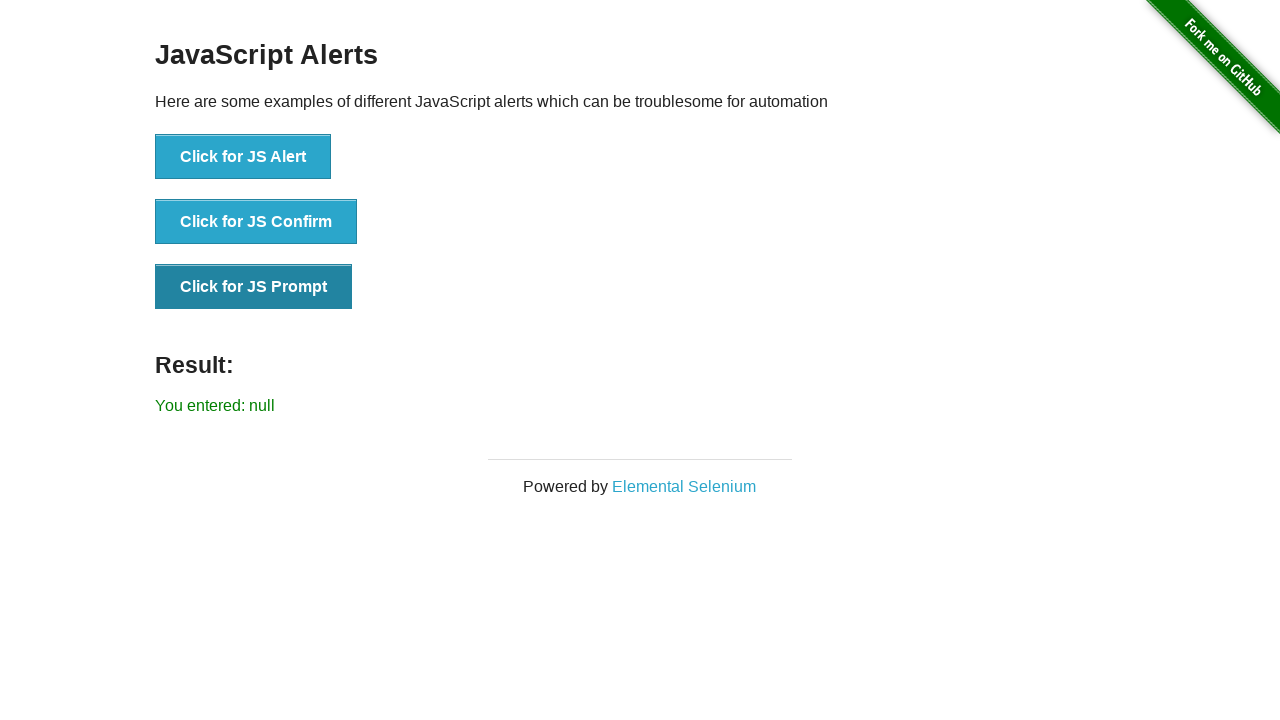

Clicked button to trigger JS Confirm dialog at (256, 222) on xpath=//button[text()='Click for JS Confirm']
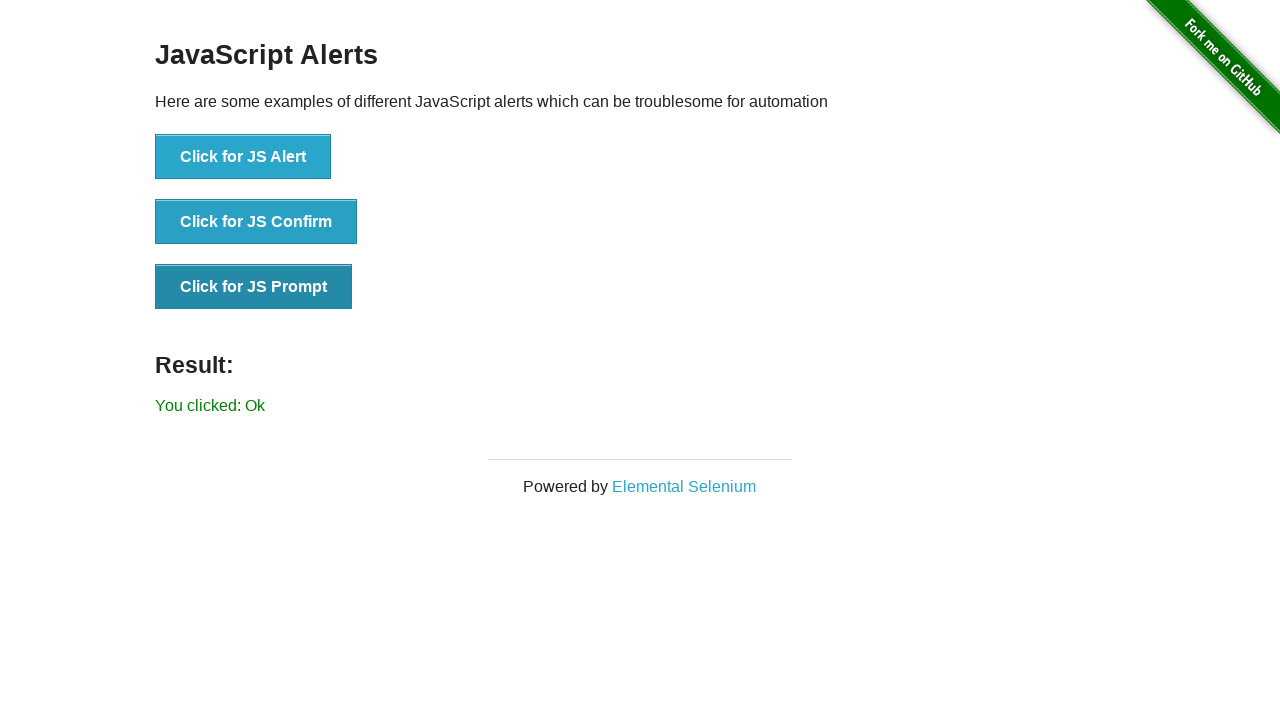

Set up dialog handler to accept confirm dialog
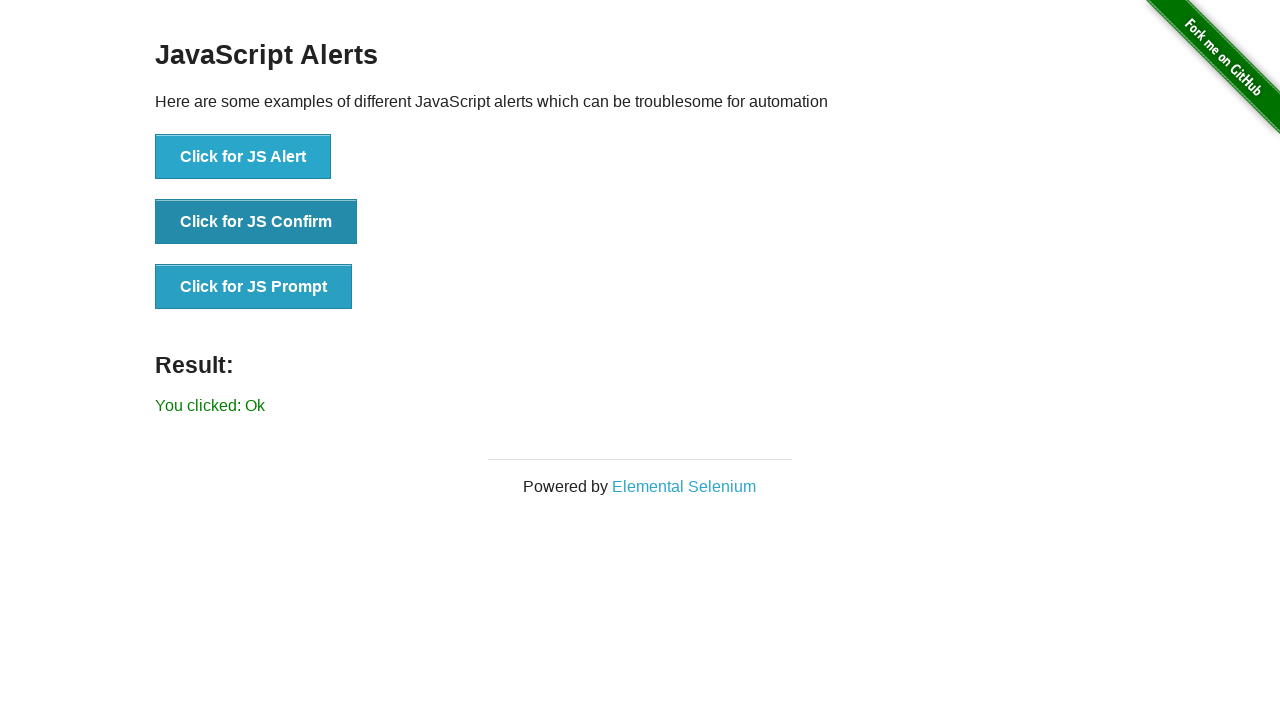

Waited for confirm dialog to be processed
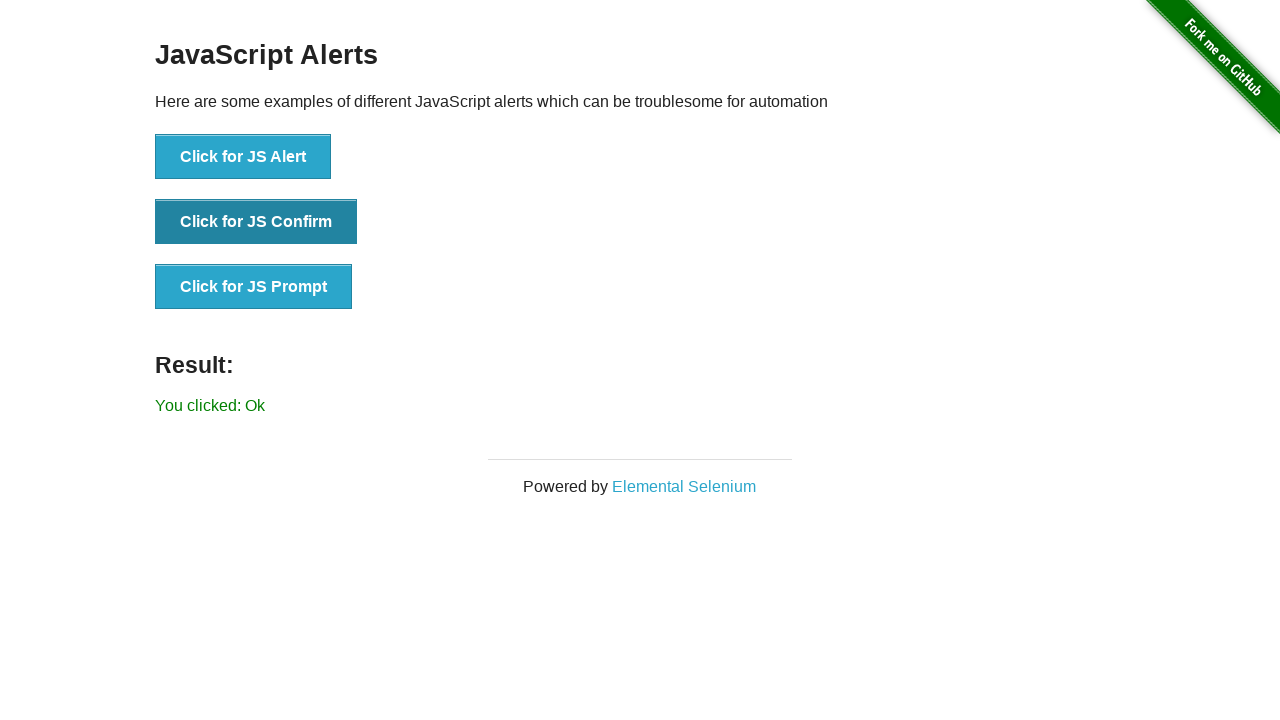

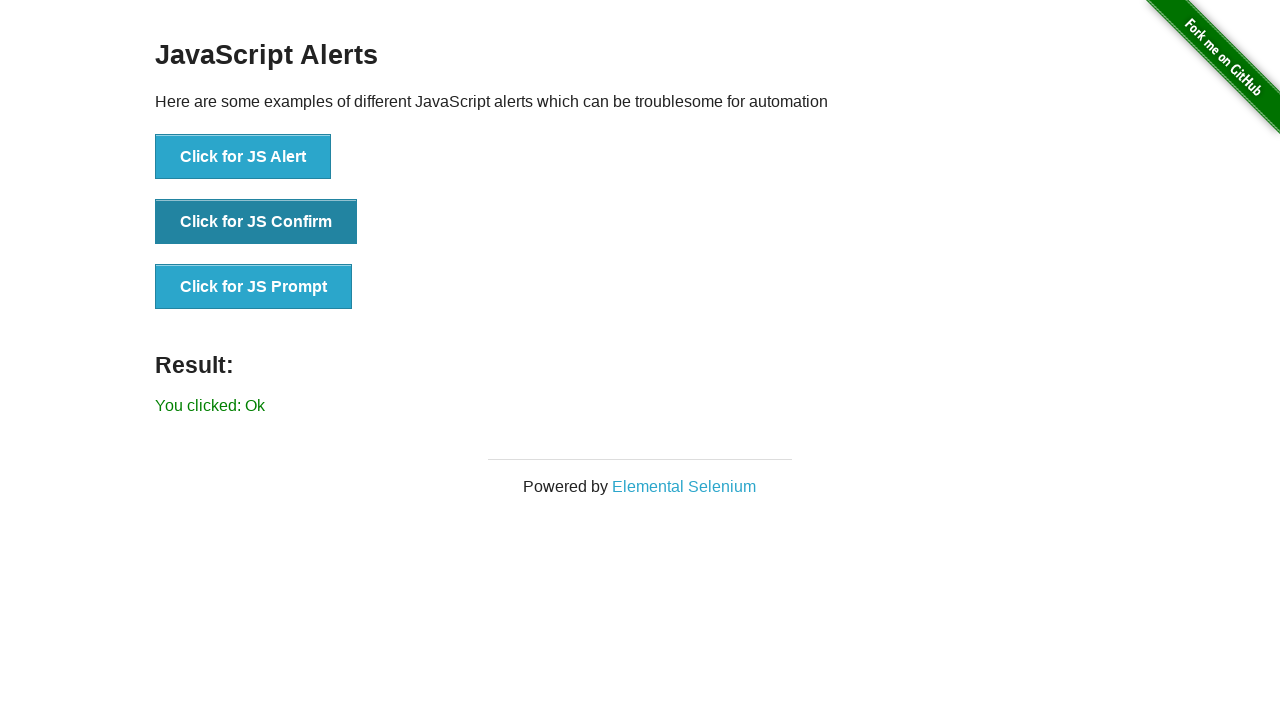